Tests navigation by clicking the Password field link and verifying URL changes

Starting URL: https://www.qa-practice.com/elements/input/email

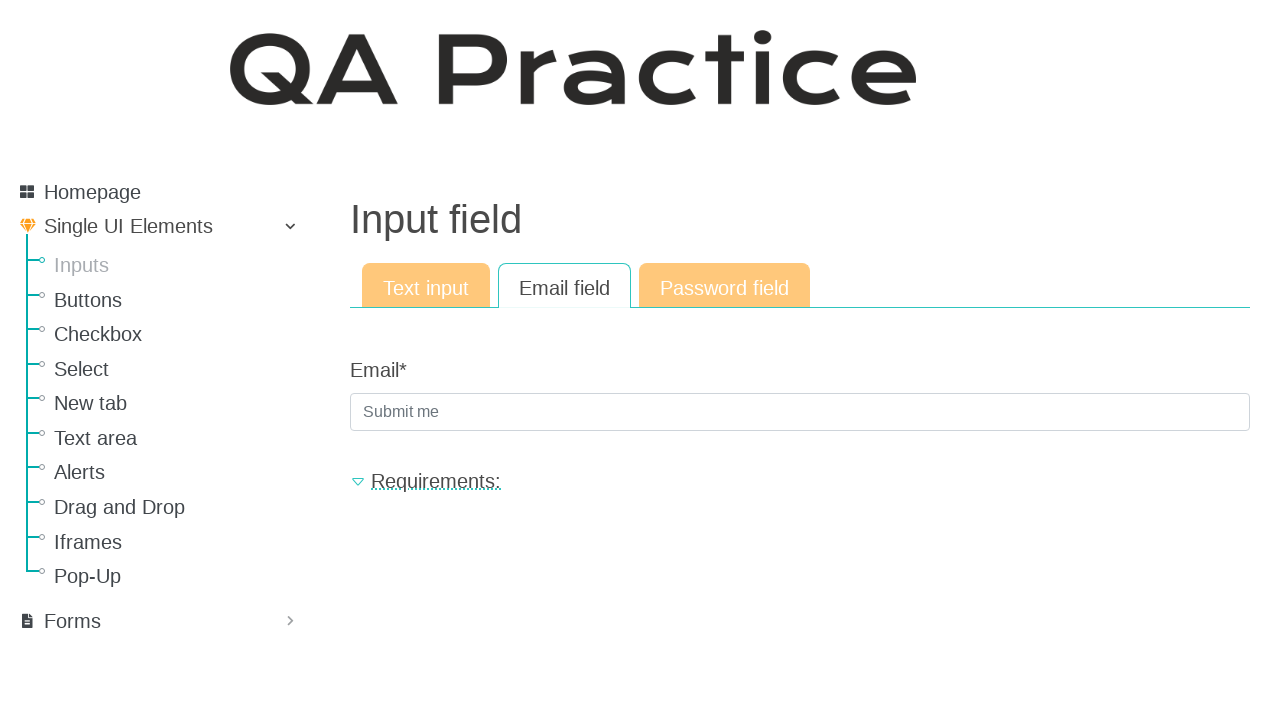

Clicked on the Password field link at (724, 286) on xpath=//a[text()="Password field"]
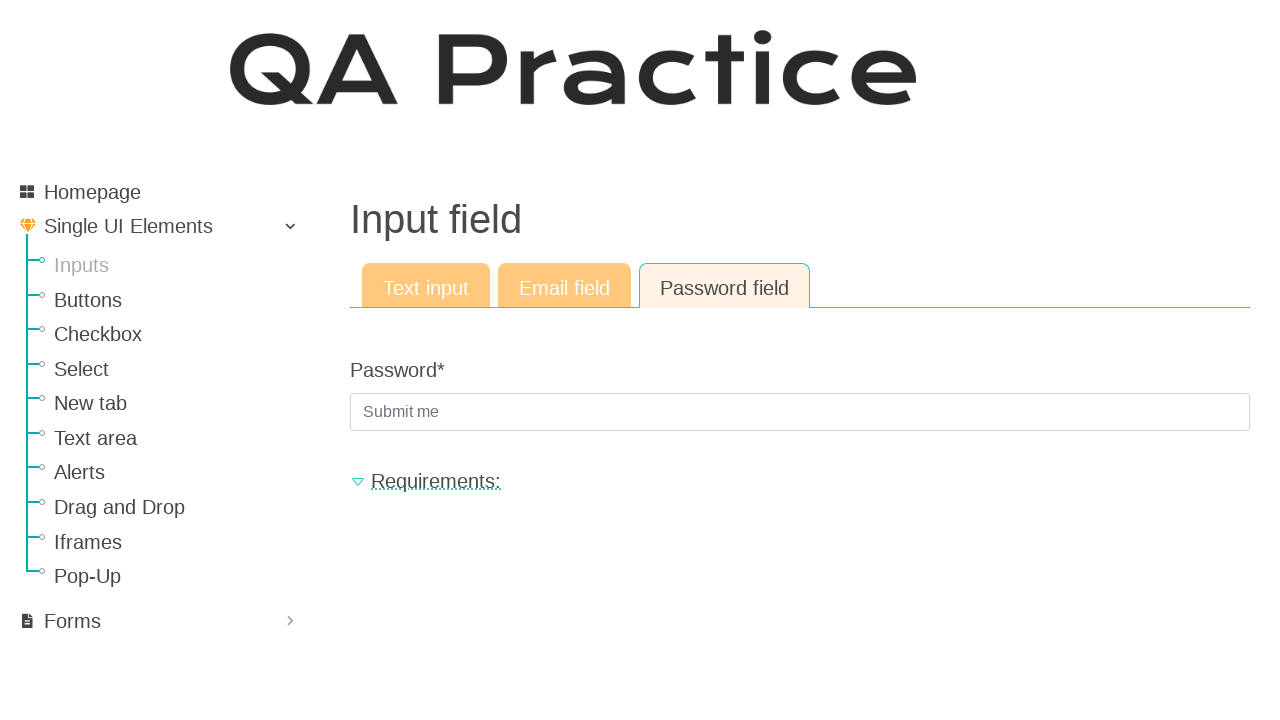

Navigated to Password field page - URL changed to https://www.qa-practice.com/elements/input/passwd
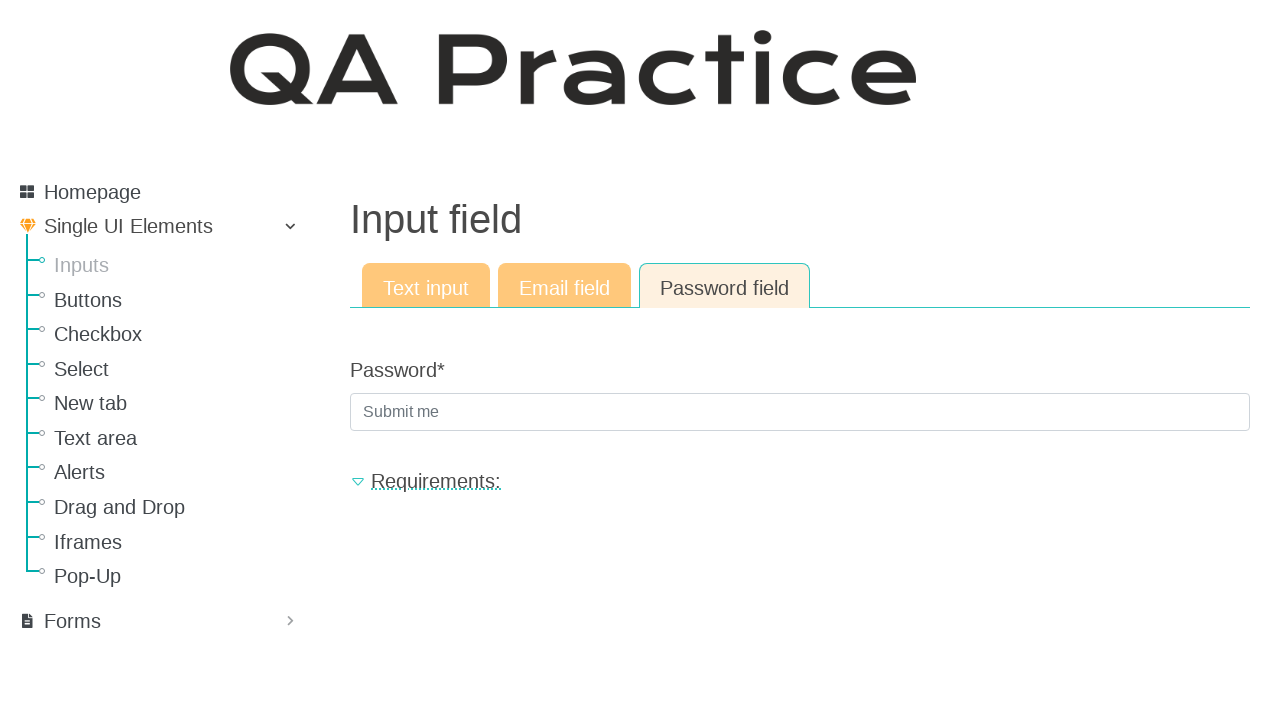

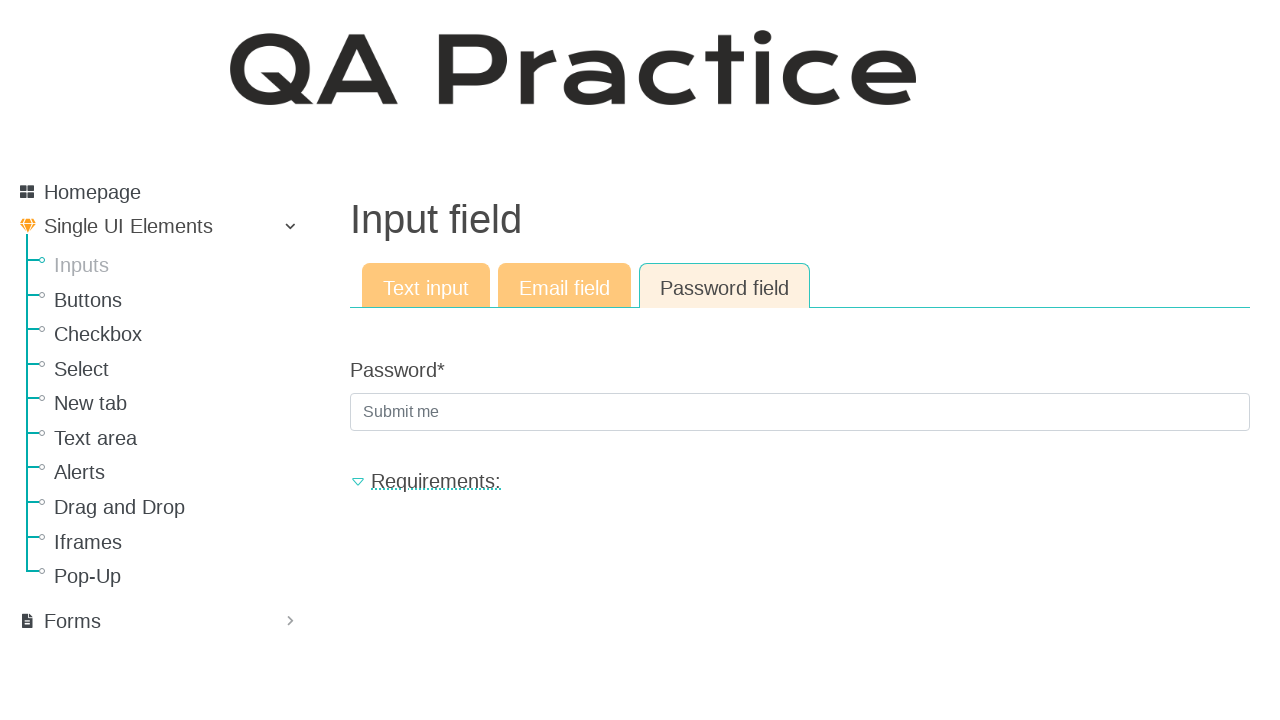